Navigates to a specific YouTube video and hovers over the channel name element

Starting URL: https://www.youtube.com/watch?v=e3BrJUXxFSY

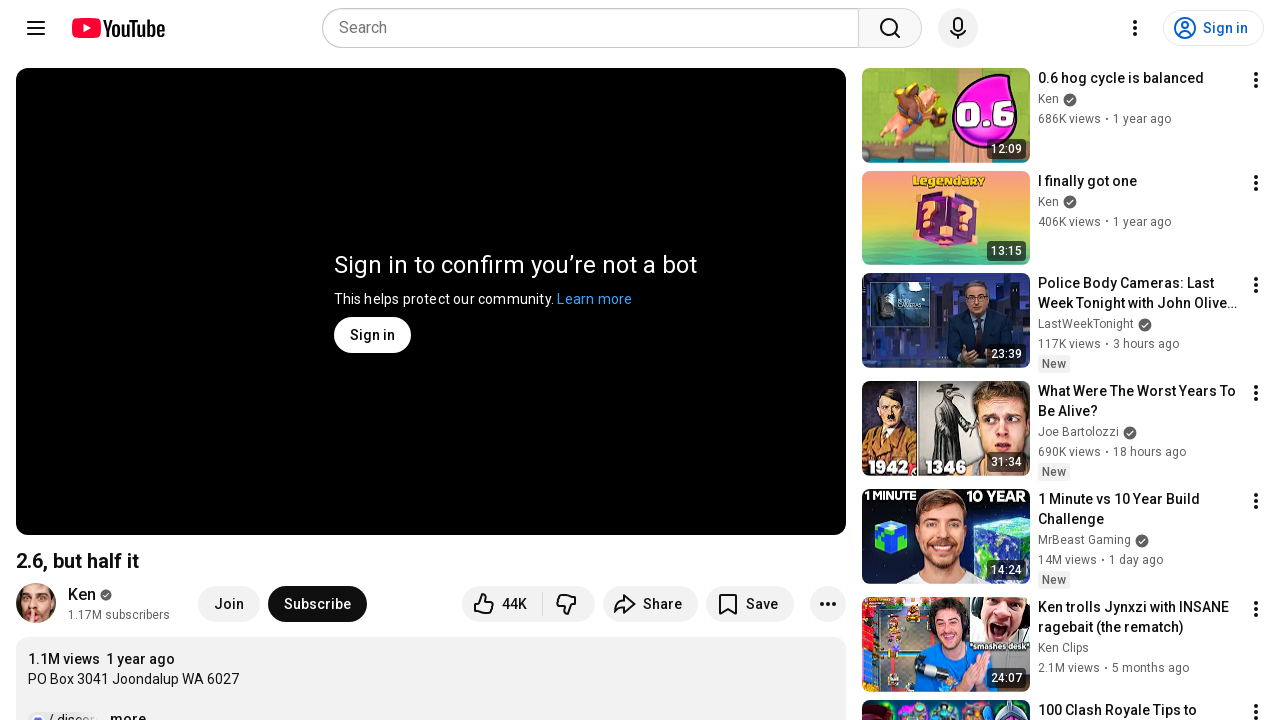

Waited for channel name element to load on YouTube video page
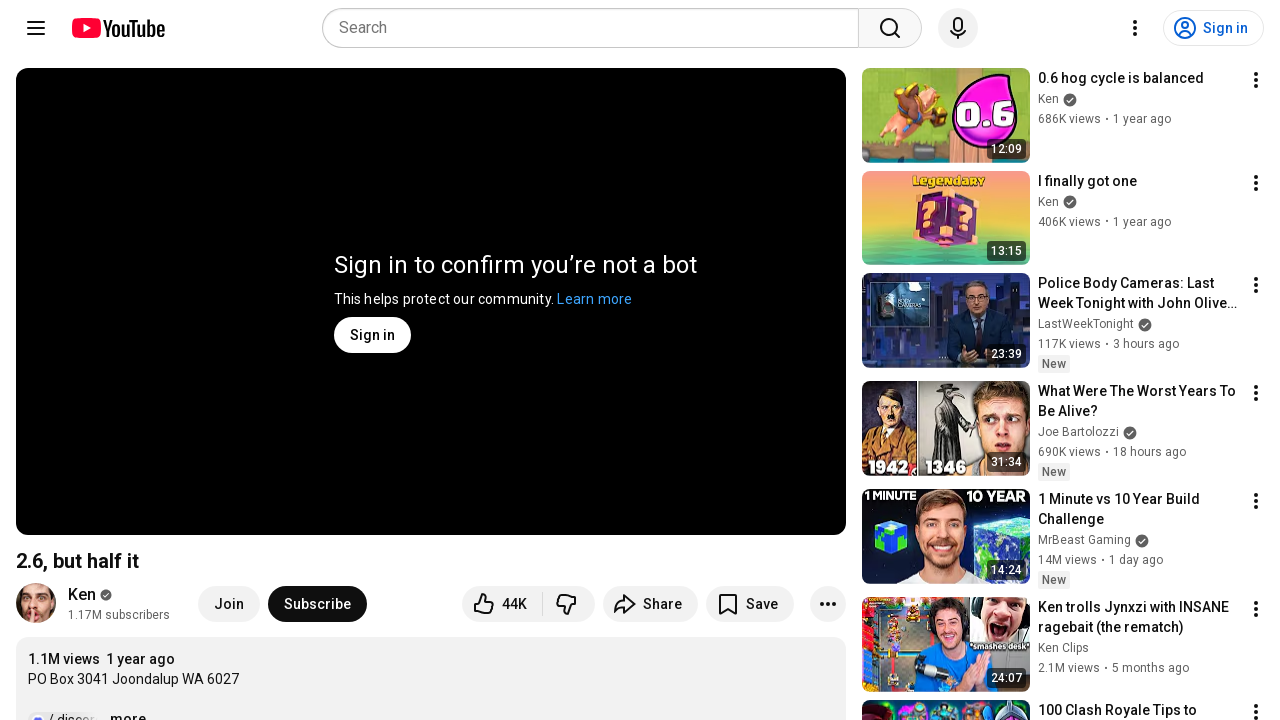

Hovered over the channel name element at (83, 595) on #text a >> nth=0
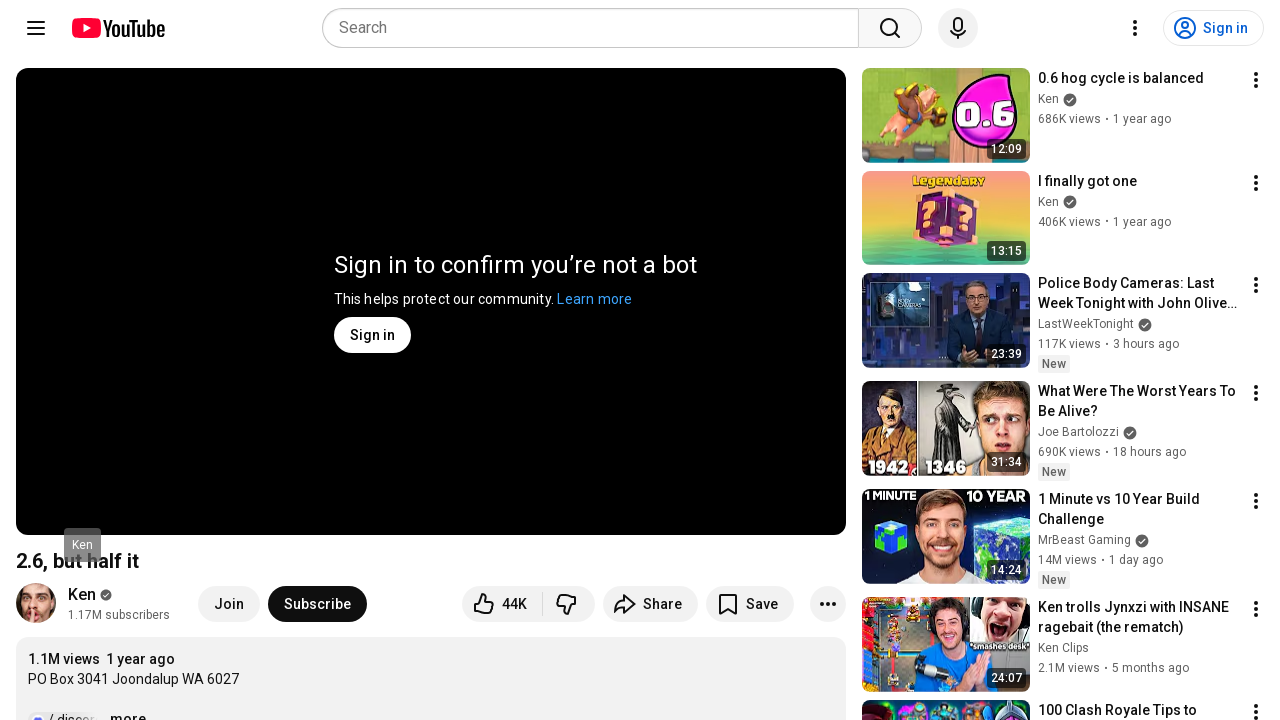

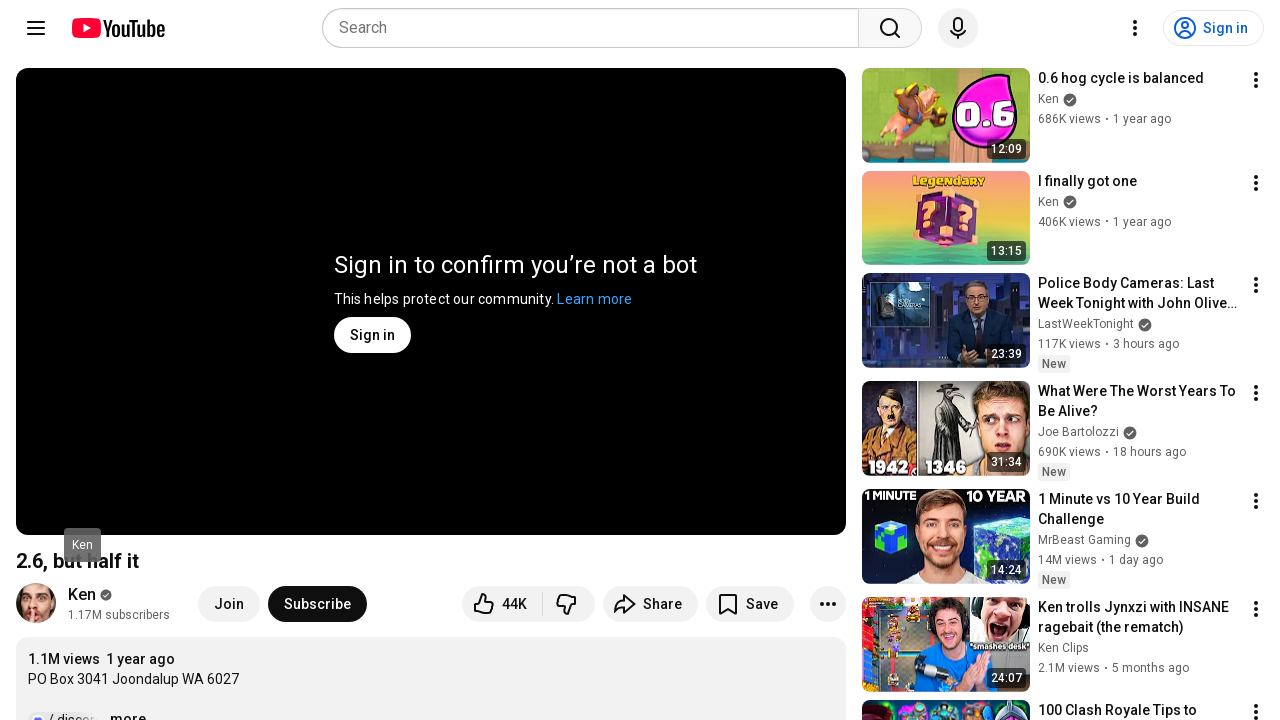